Tests JavaScript-based scrolling functionality by scrolling the window down and then scrolling within a fixed-header table element.

Starting URL: https://rahulshettyacademy.com/AutomationPractice/

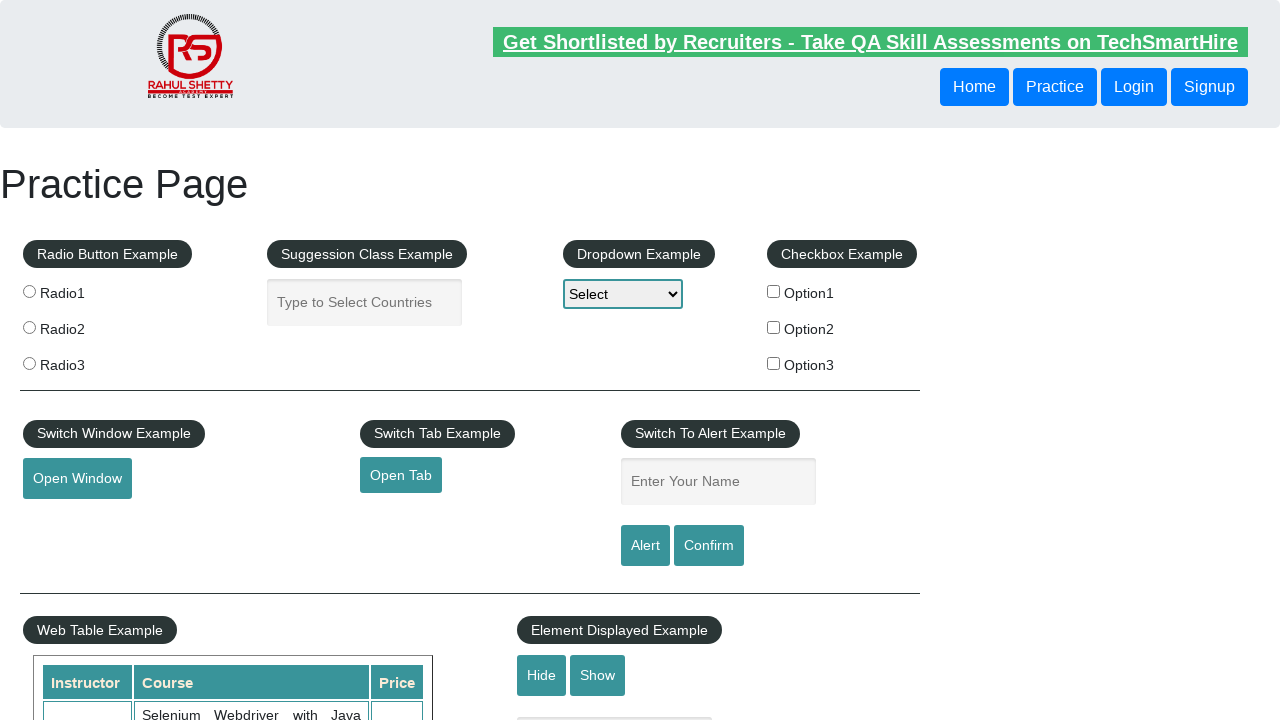

Page loaded - DOM content ready
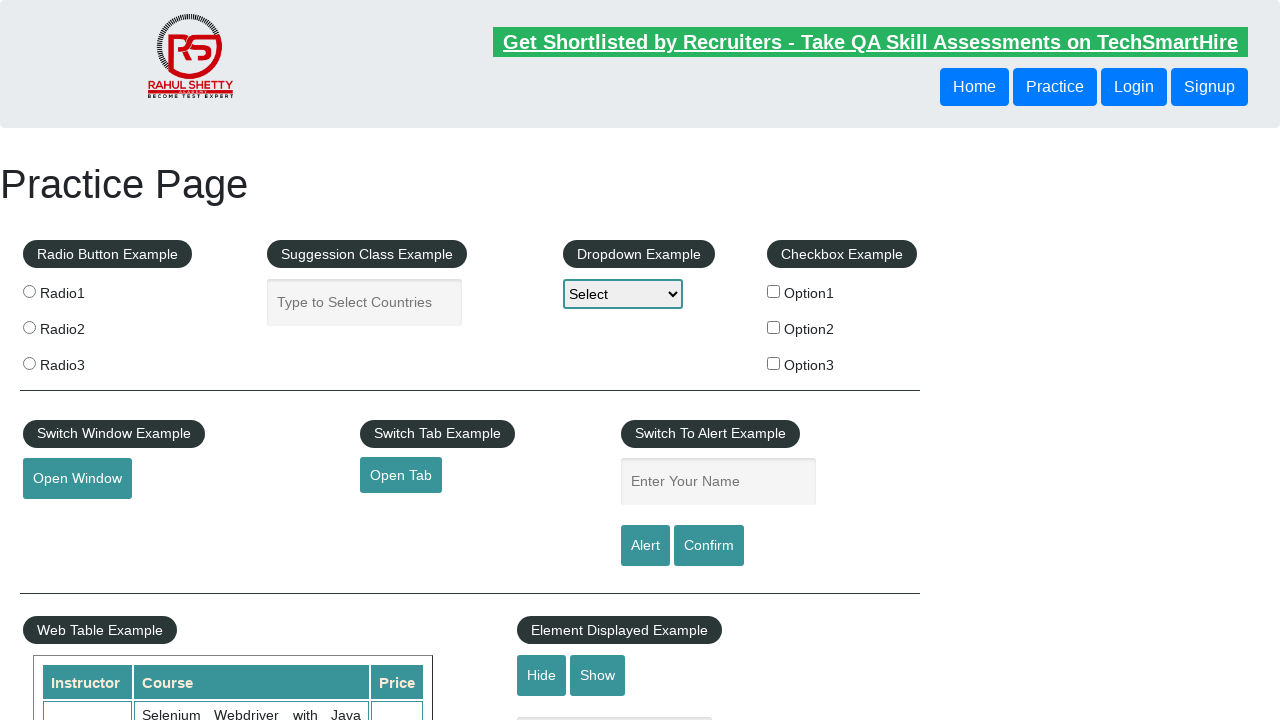

Scrolled window down 500 pixels using JavaScript
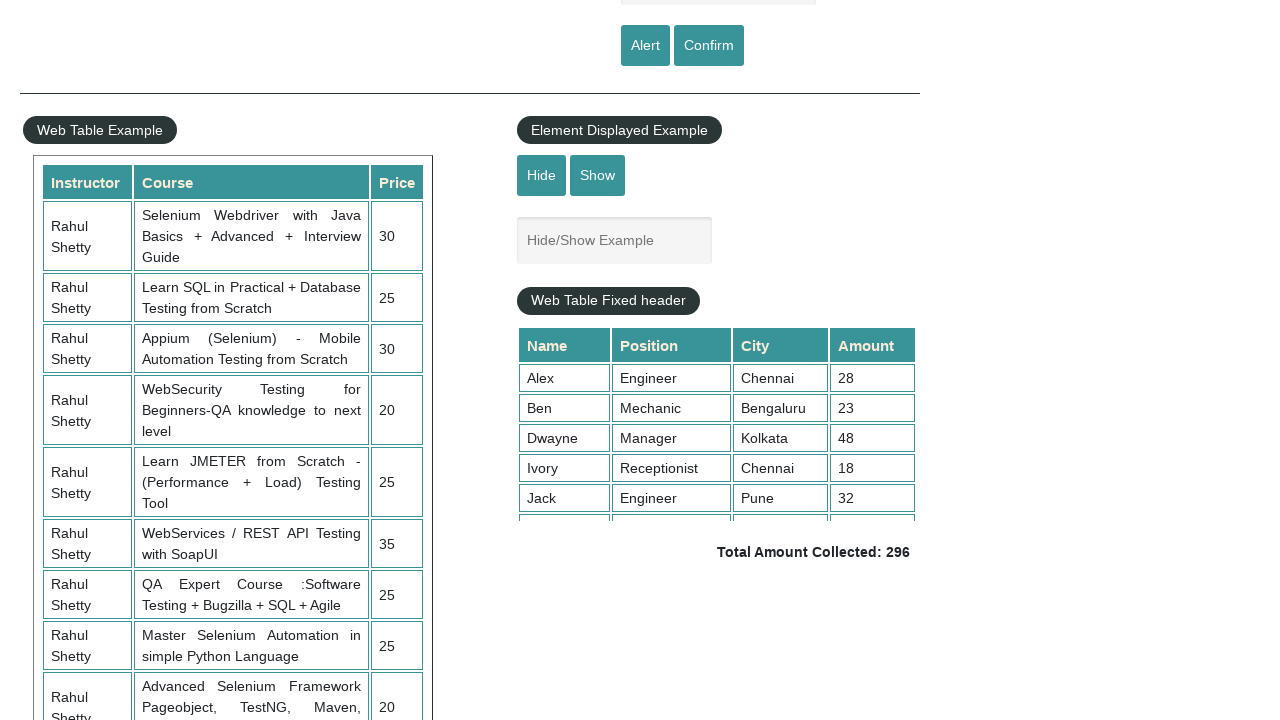

Waited 1 second for window scroll to complete
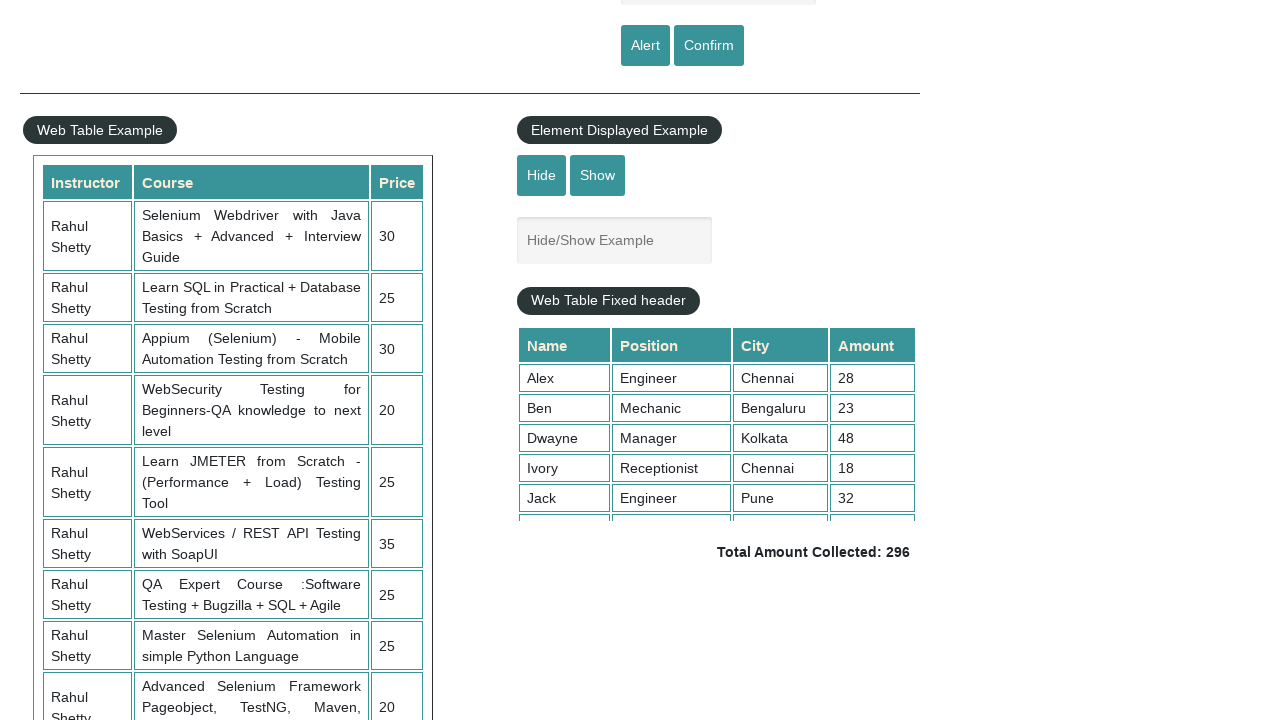

Scrolled fixed-header table element to position 5000
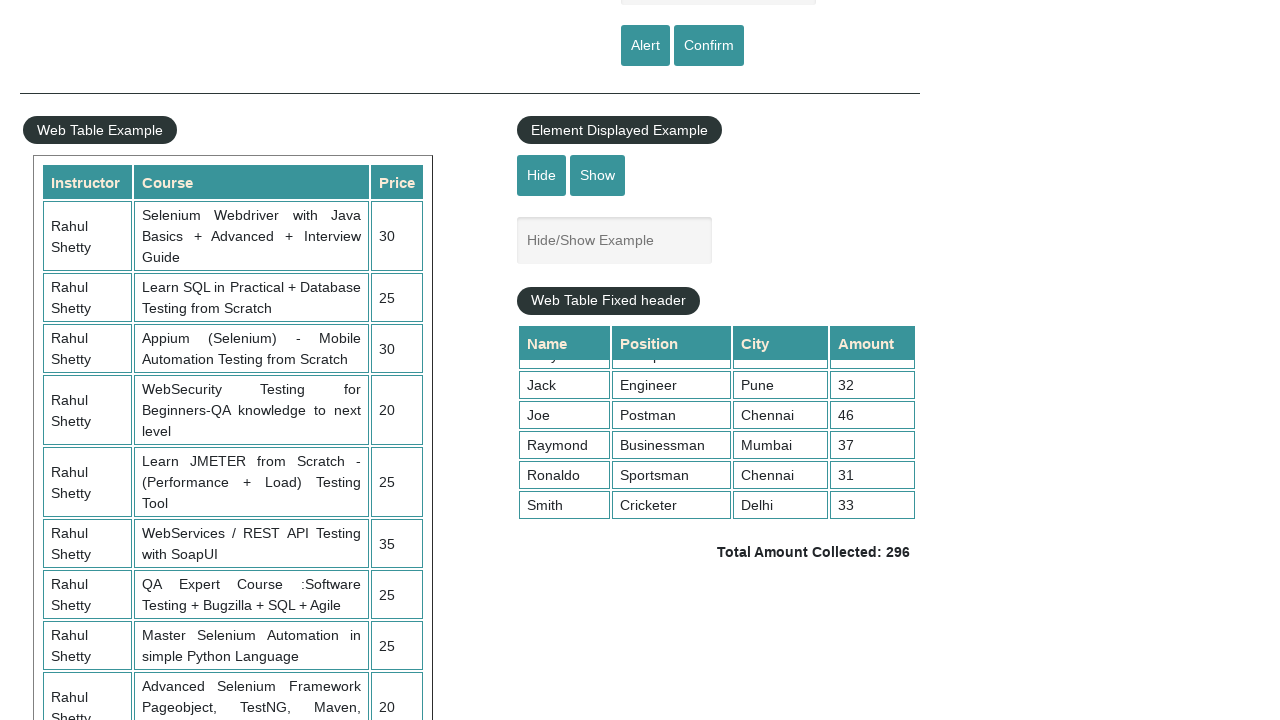

Waited 1 second to observe table scroll effect
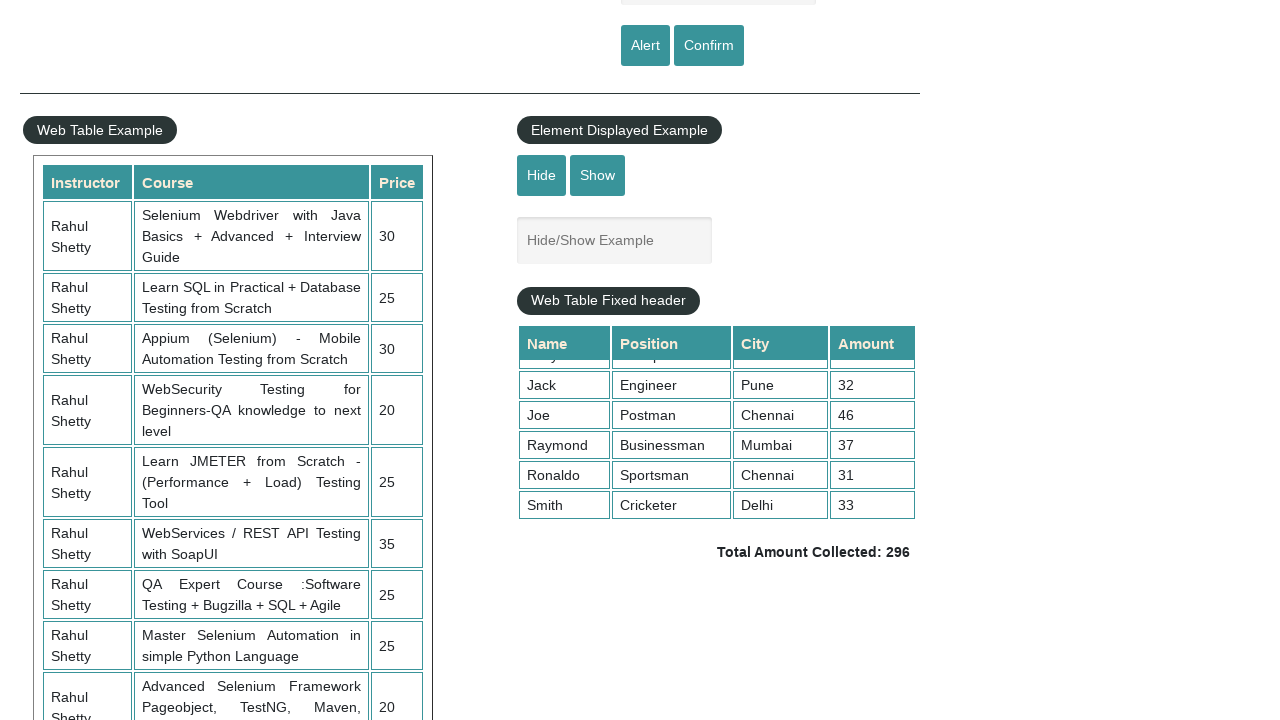

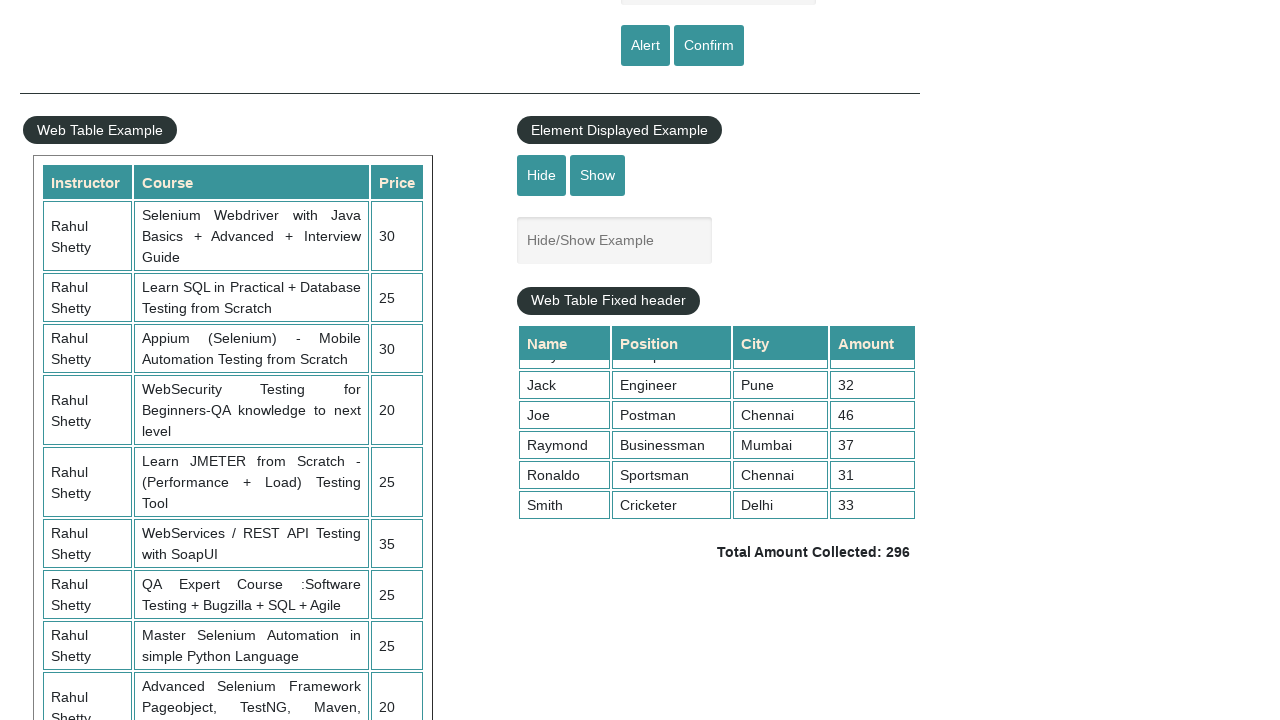